Tests clicking a button with a dynamic class attribute on a UI testing playground site, handling the alert popup that appears after each click. The test repeats this interaction 3 times.

Starting URL: http://uitestingplayground.com/classattr

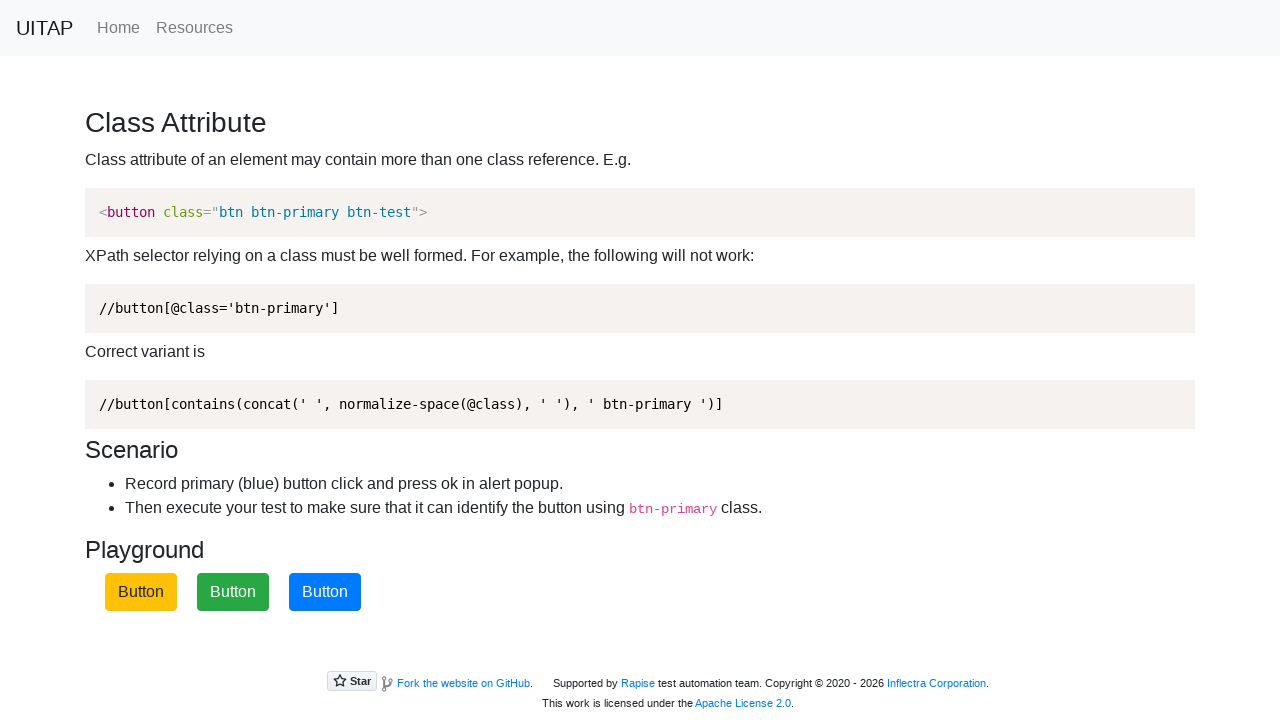

Clicked the primary button with dynamic class attribute at (325, 592) on xpath=//button[contains(concat(' ', normalize-space(@class), ' '), ' btn-primary
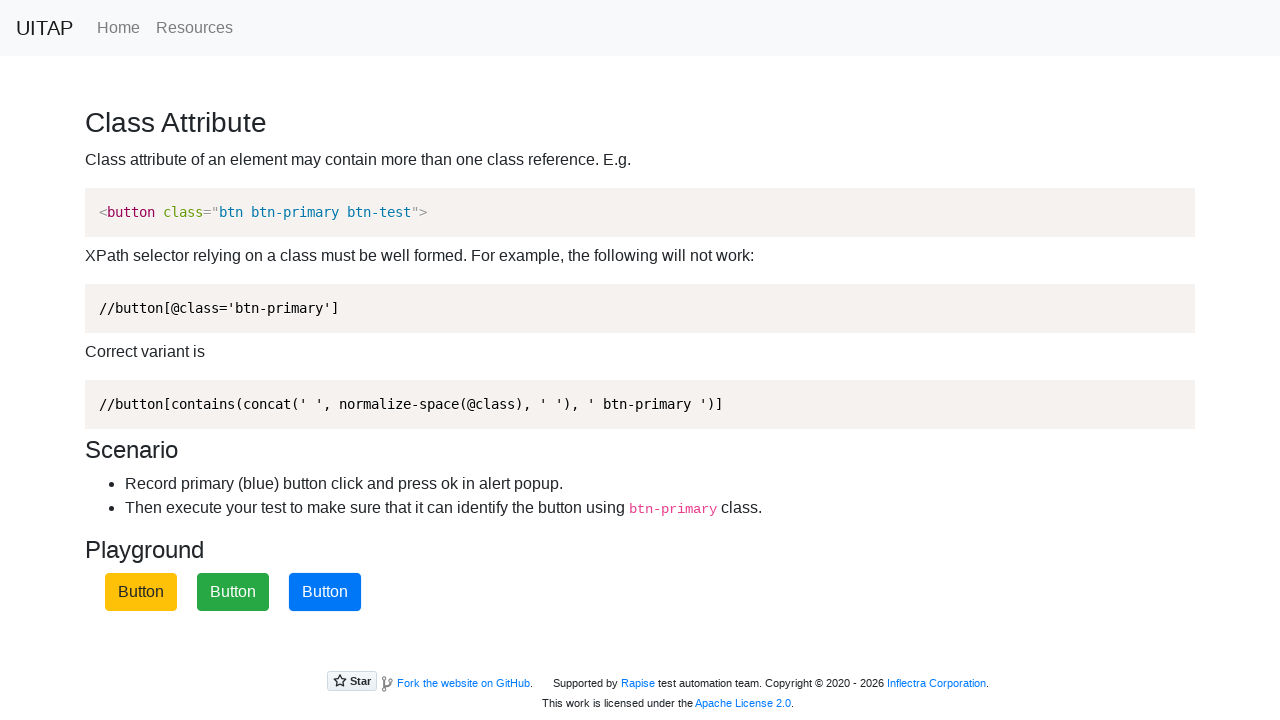

Set up alert dialog handler to accept
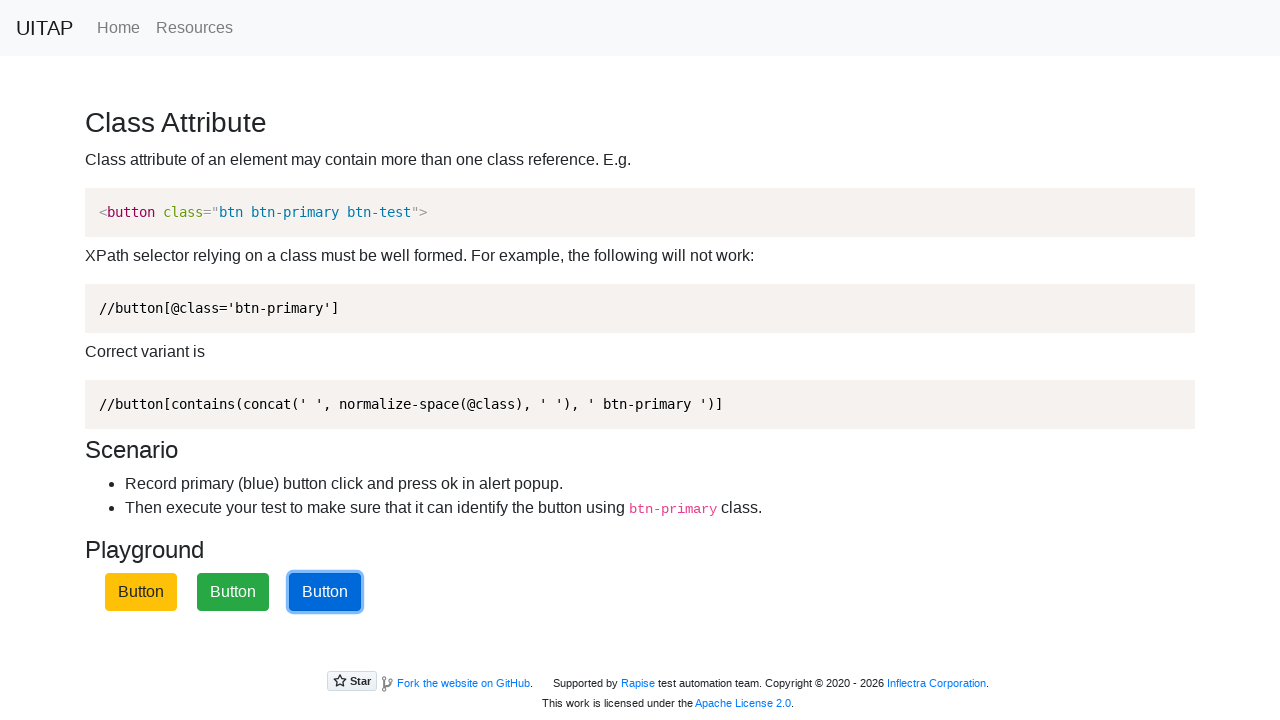

Waited 1 second after alert acceptance
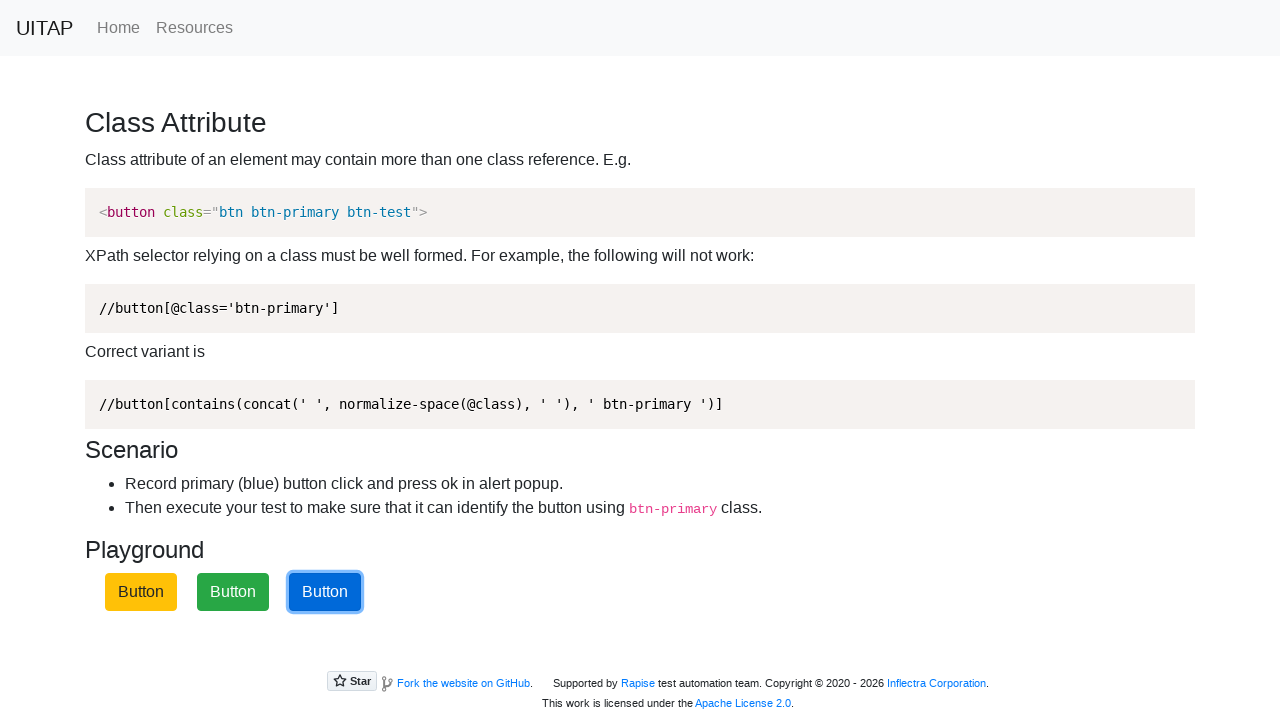

Clicked the primary button with dynamic class attribute at (325, 592) on xpath=//button[contains(concat(' ', normalize-space(@class), ' '), ' btn-primary
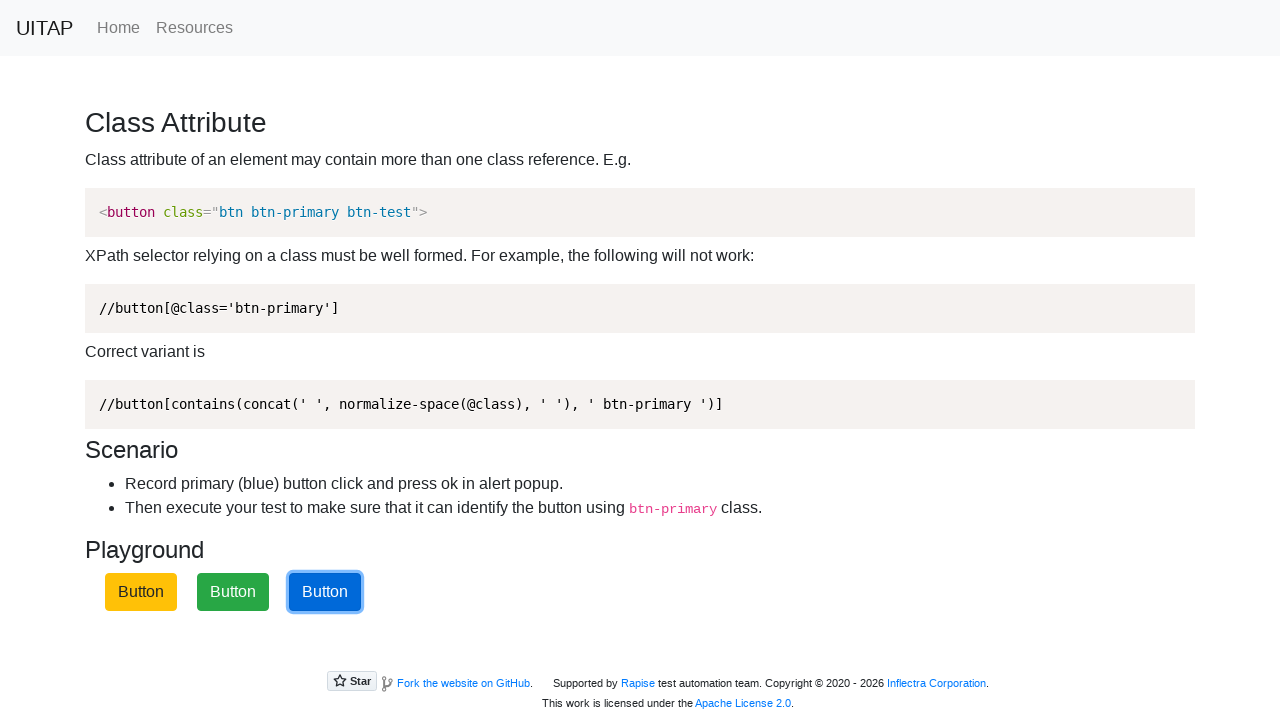

Set up alert dialog handler to accept
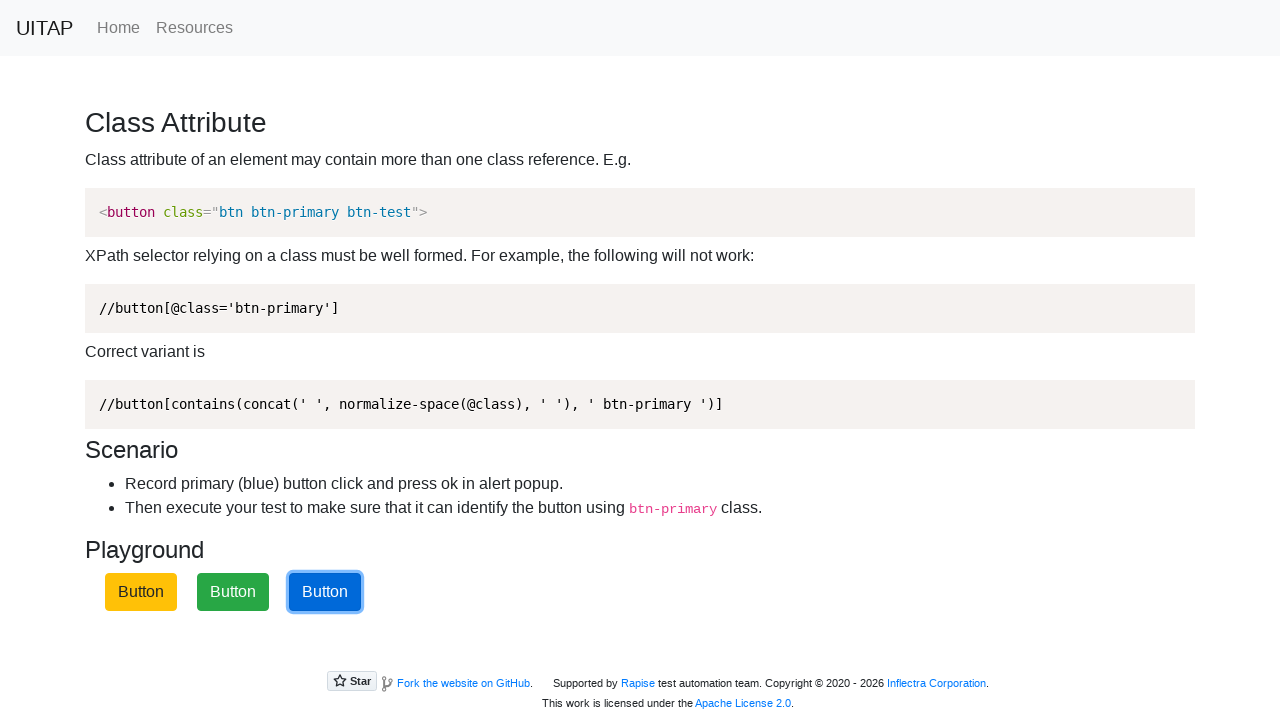

Waited 1 second after alert acceptance
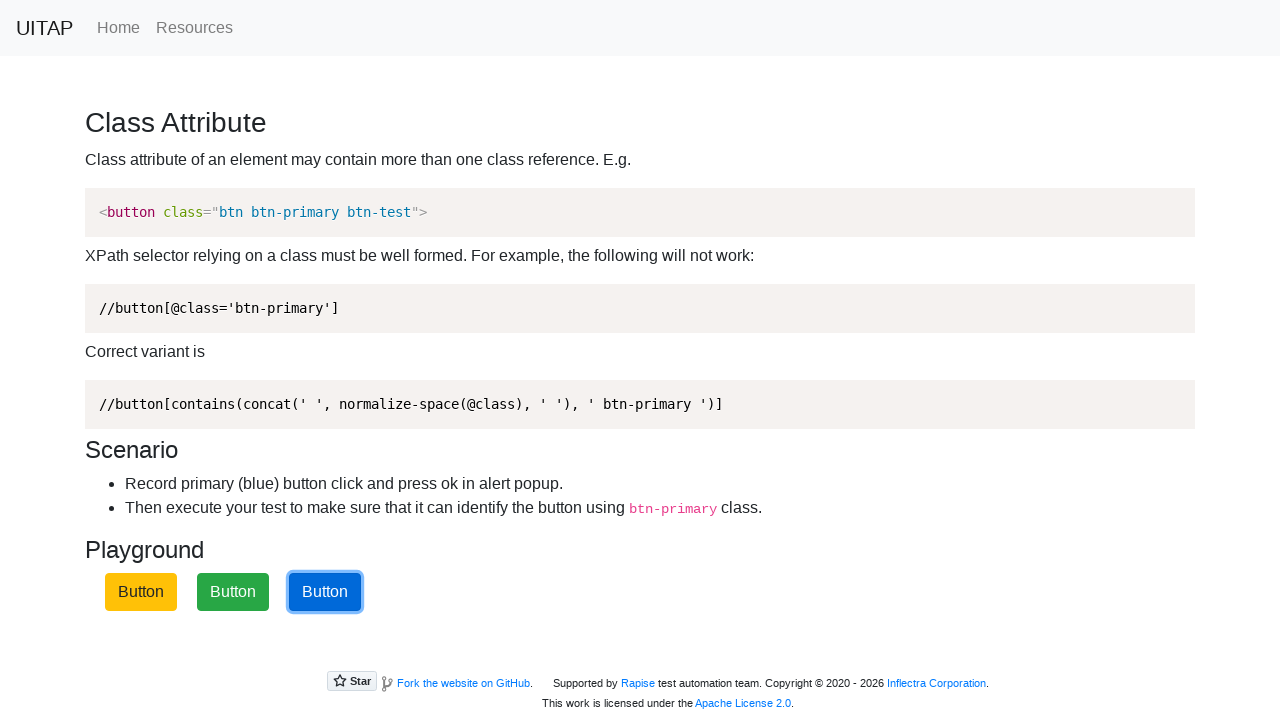

Clicked the primary button with dynamic class attribute at (325, 592) on xpath=//button[contains(concat(' ', normalize-space(@class), ' '), ' btn-primary
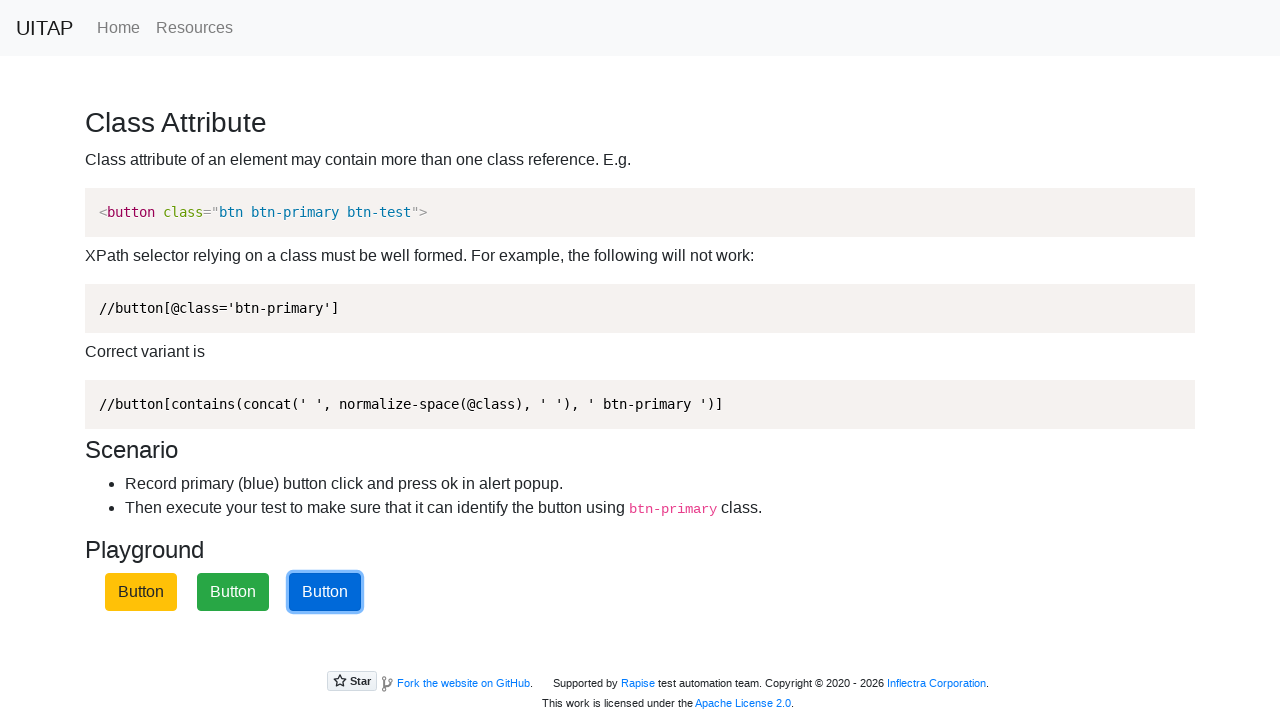

Set up alert dialog handler to accept
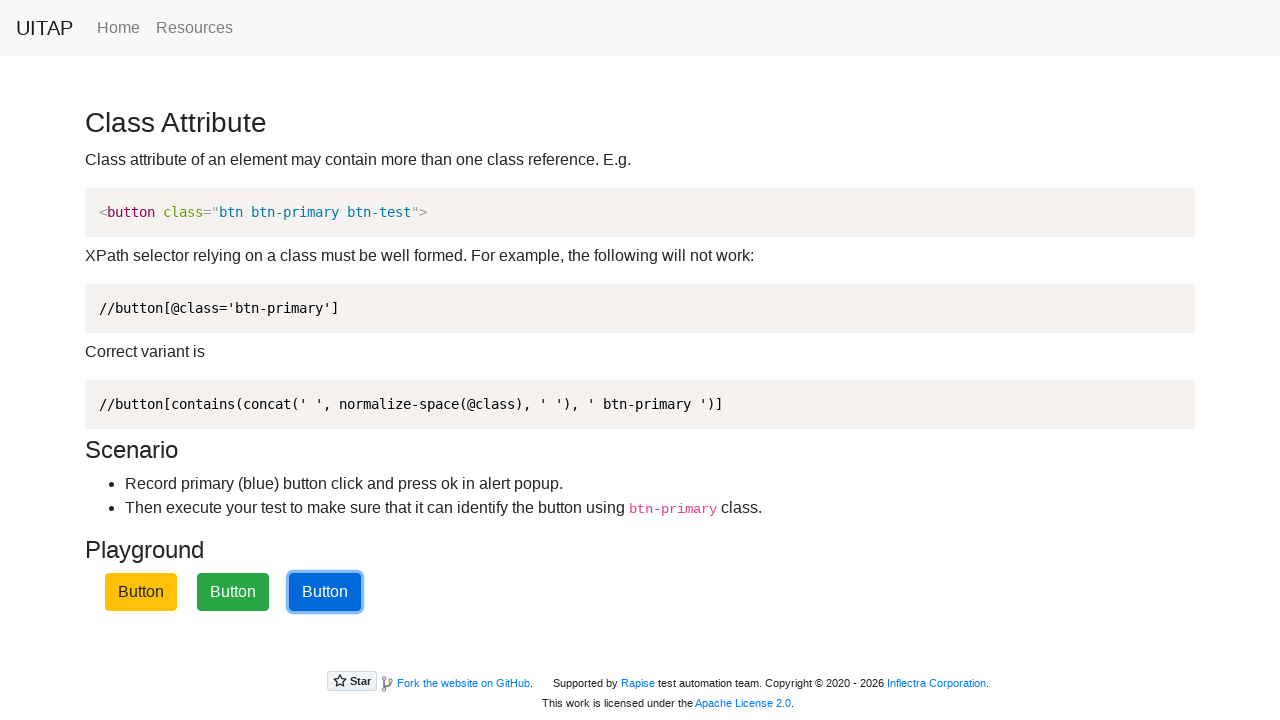

Waited 1 second after alert acceptance
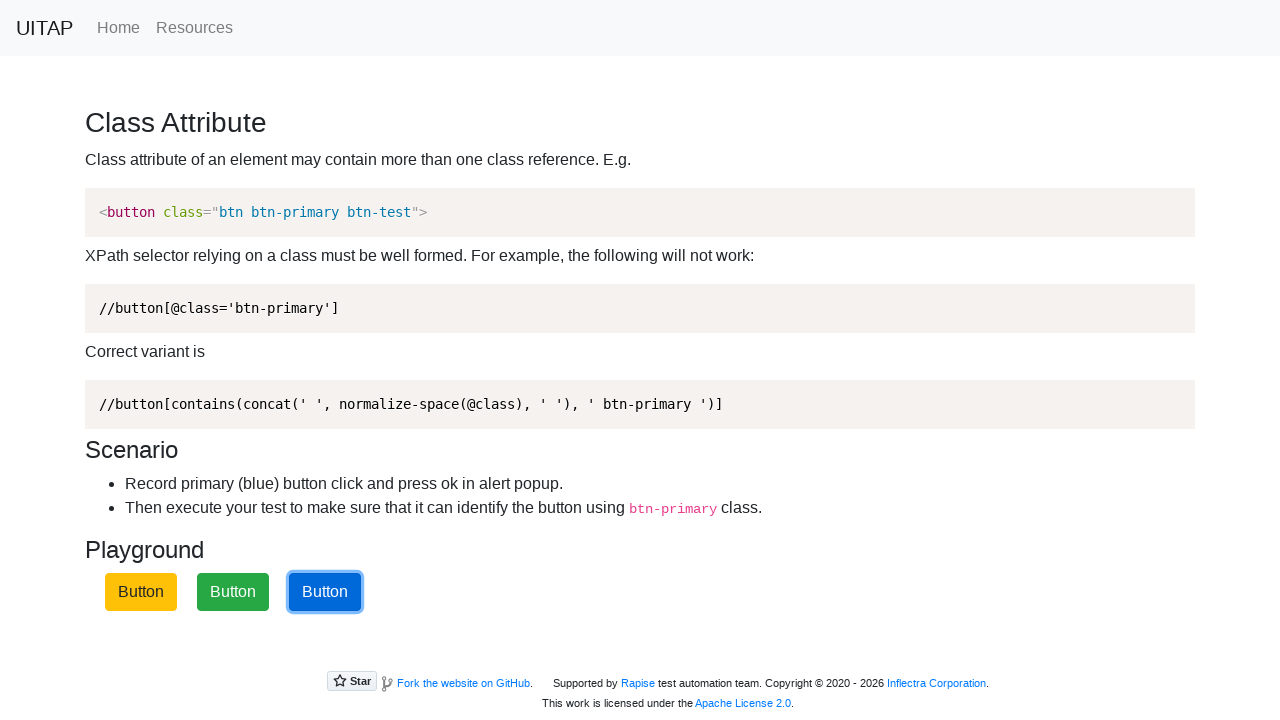

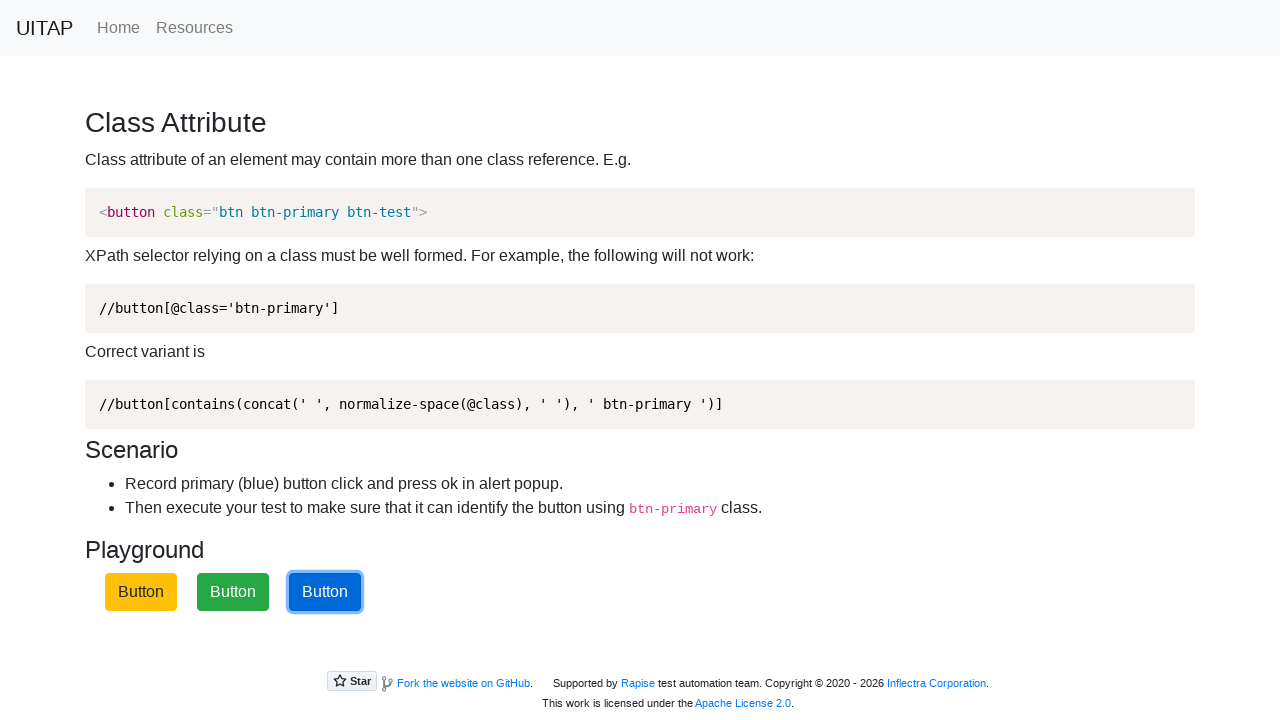